Tests right-click context menu functionality by right-clicking on a designated area, handling the alert that appears, then clicking a link to navigate to a new page and verifying the page content.

Starting URL: https://the-internet.herokuapp.com/context_menu

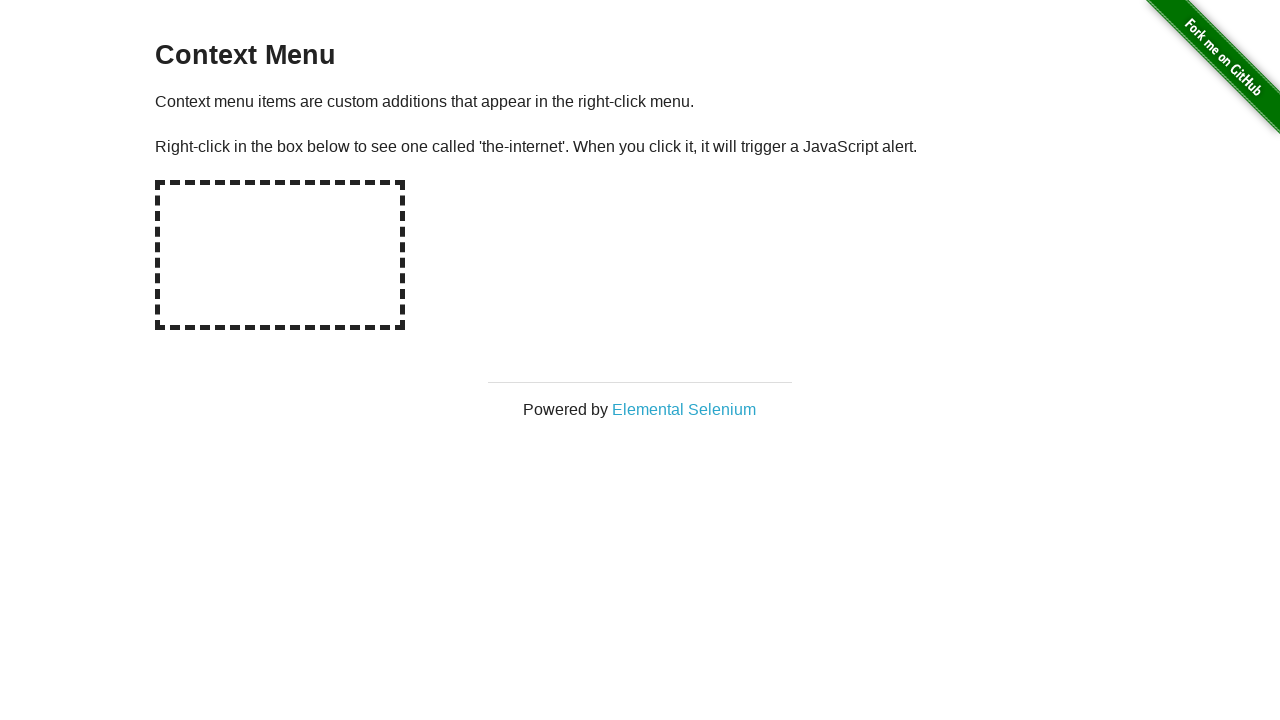

Right-clicked on the hot-spot area to open context menu at (280, 255) on #hot-spot
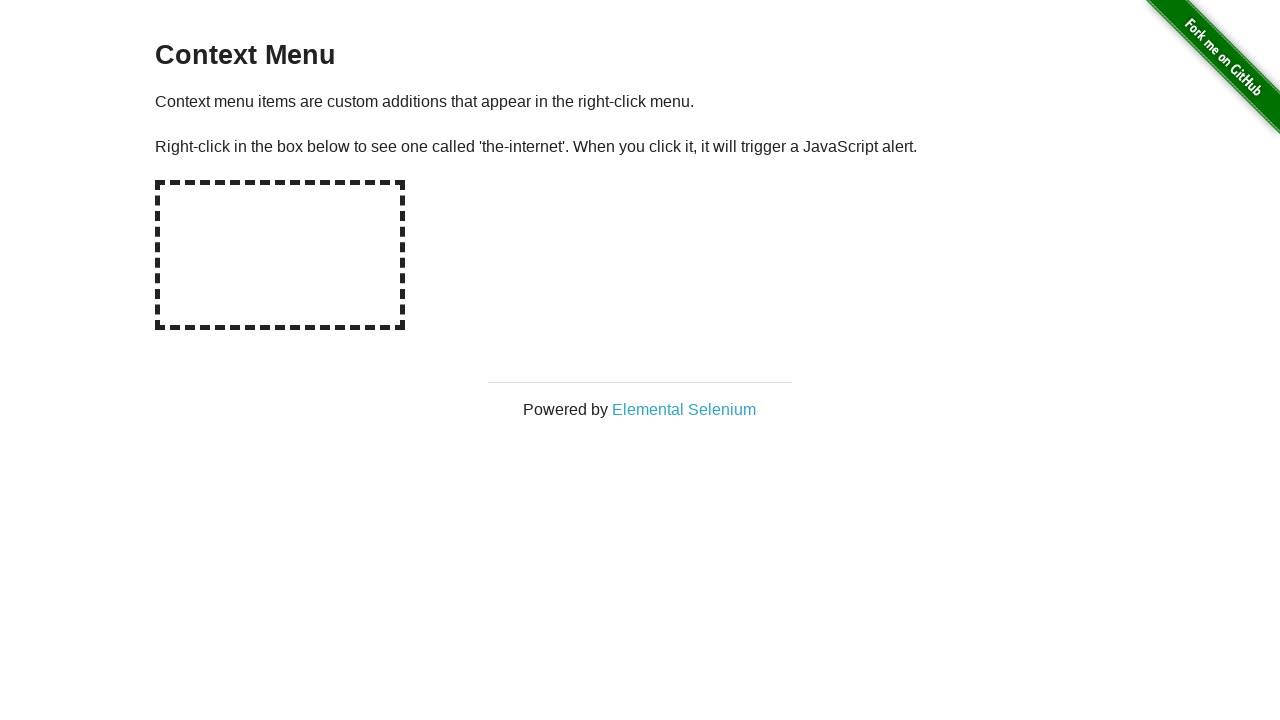

Set up dialog handler to accept alerts
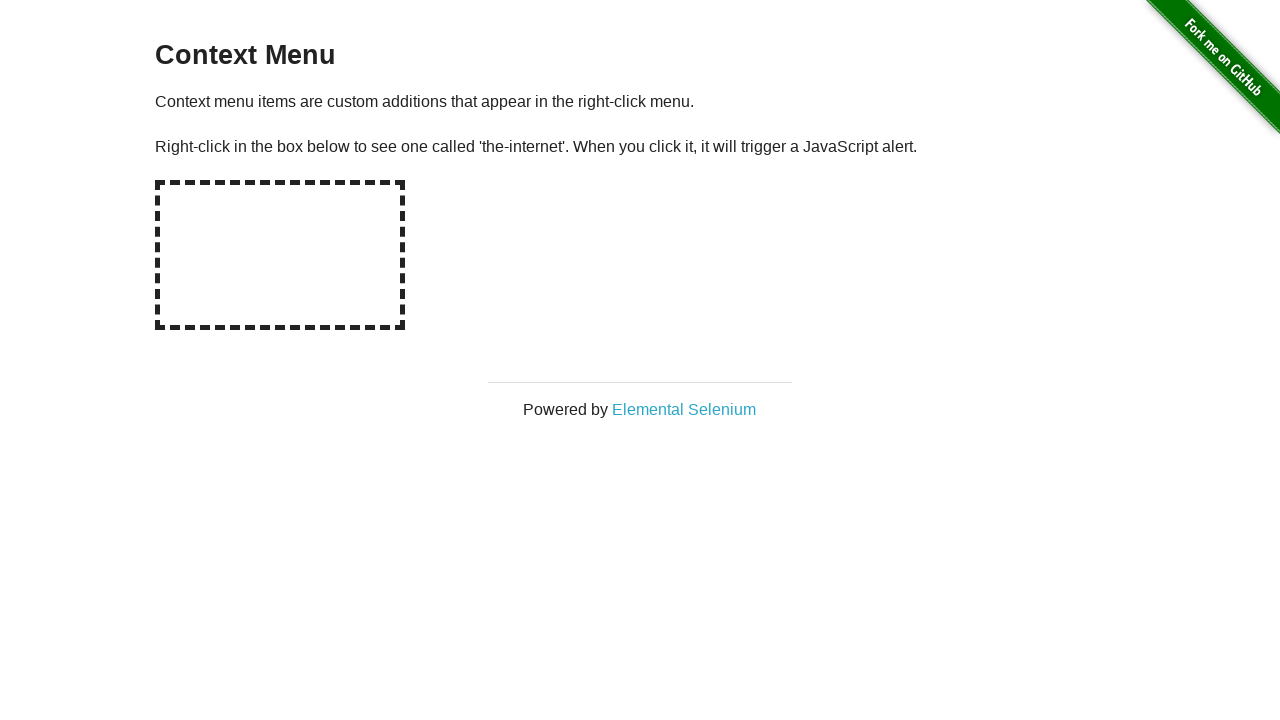

Clicked on Elemental Selenium link at (684, 409) on text=Elemental Selenium
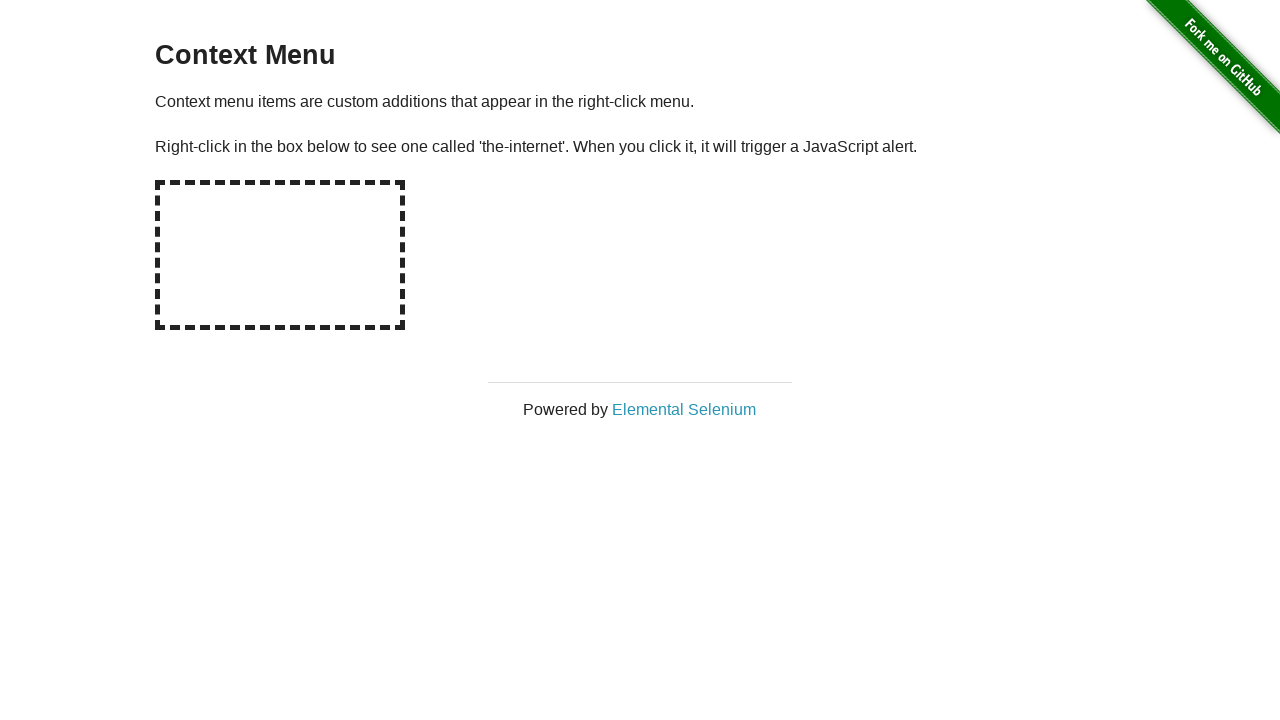

Clicked Elemental Selenium link to open new page at (684, 409) on text=Elemental Selenium
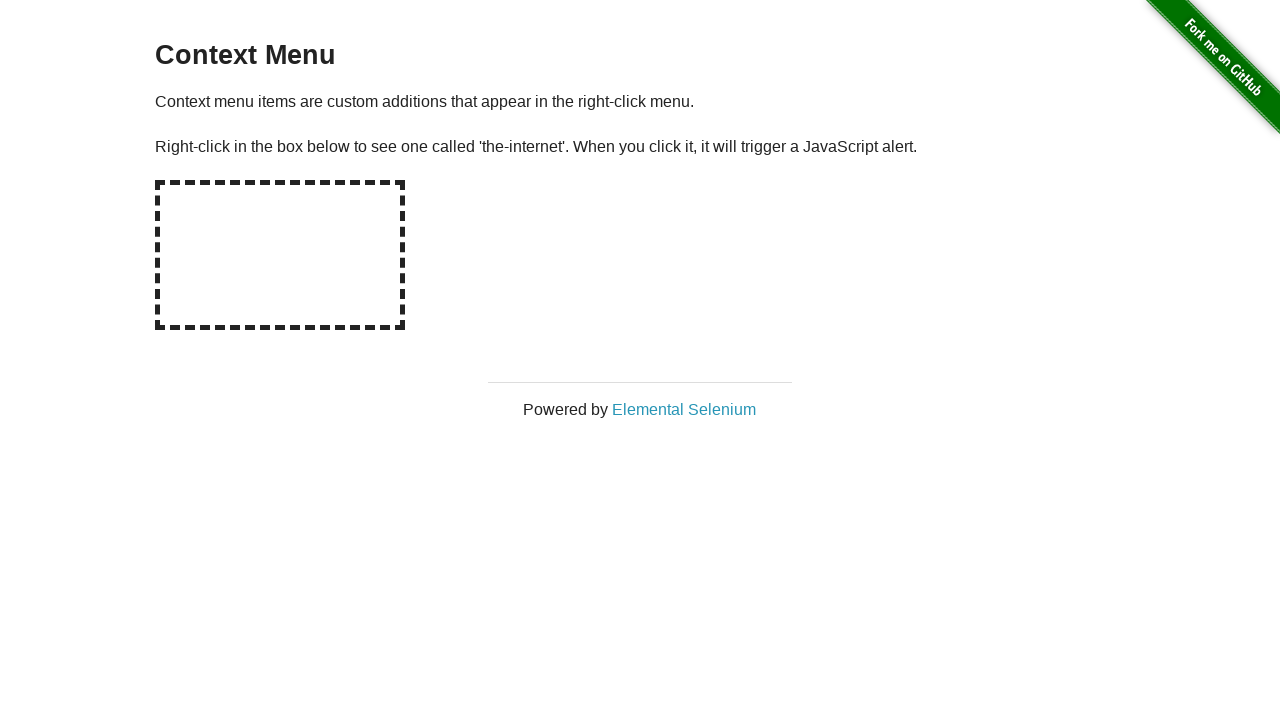

Switched to newly opened page
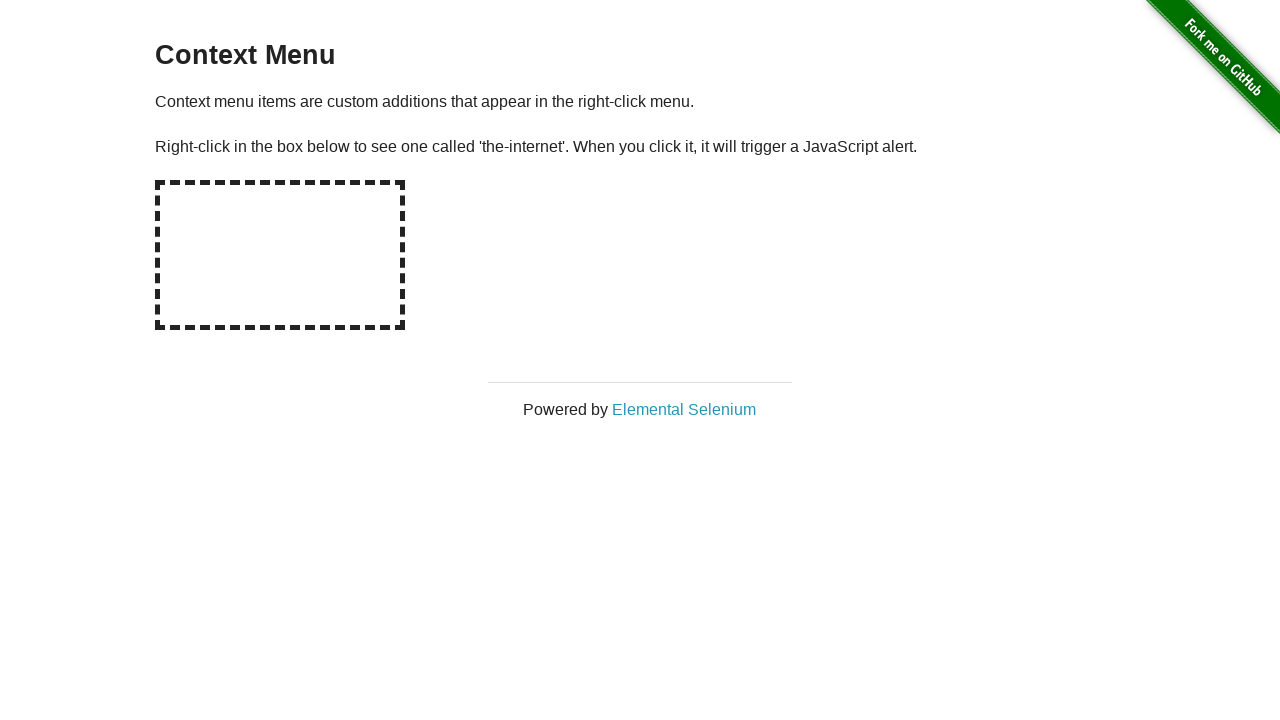

New page finished loading
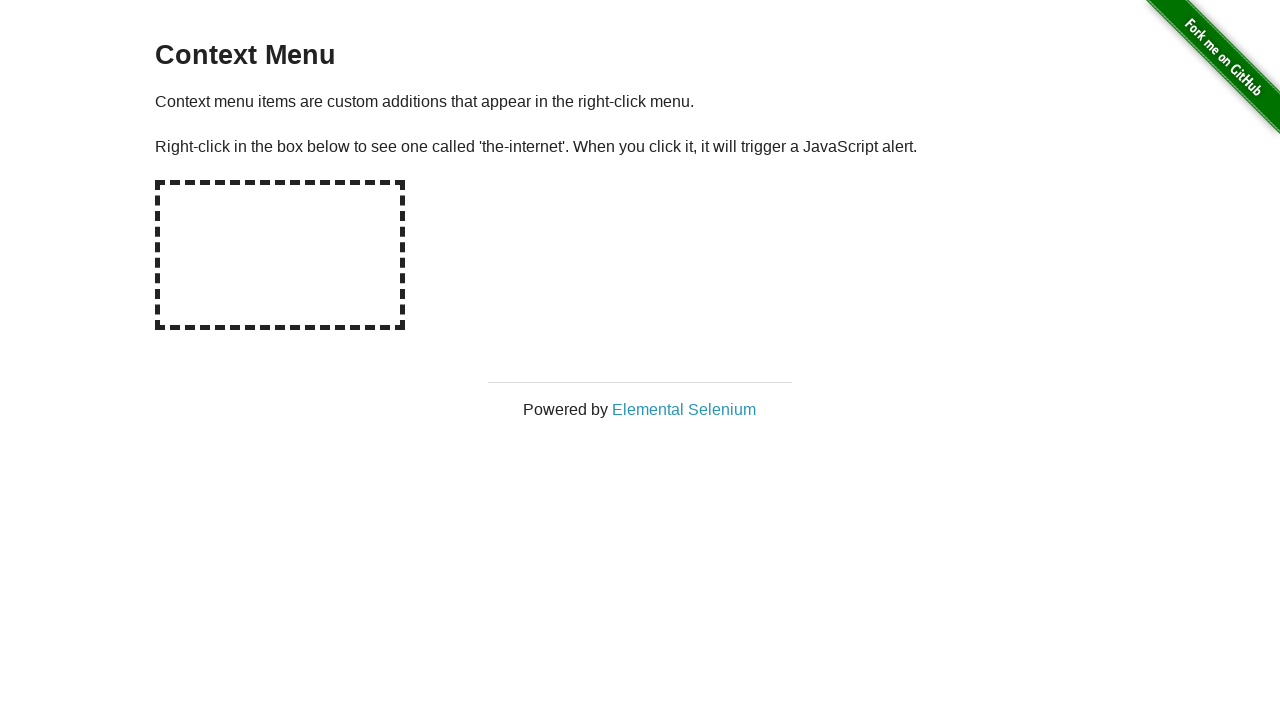

Retrieved h1 text content from new page
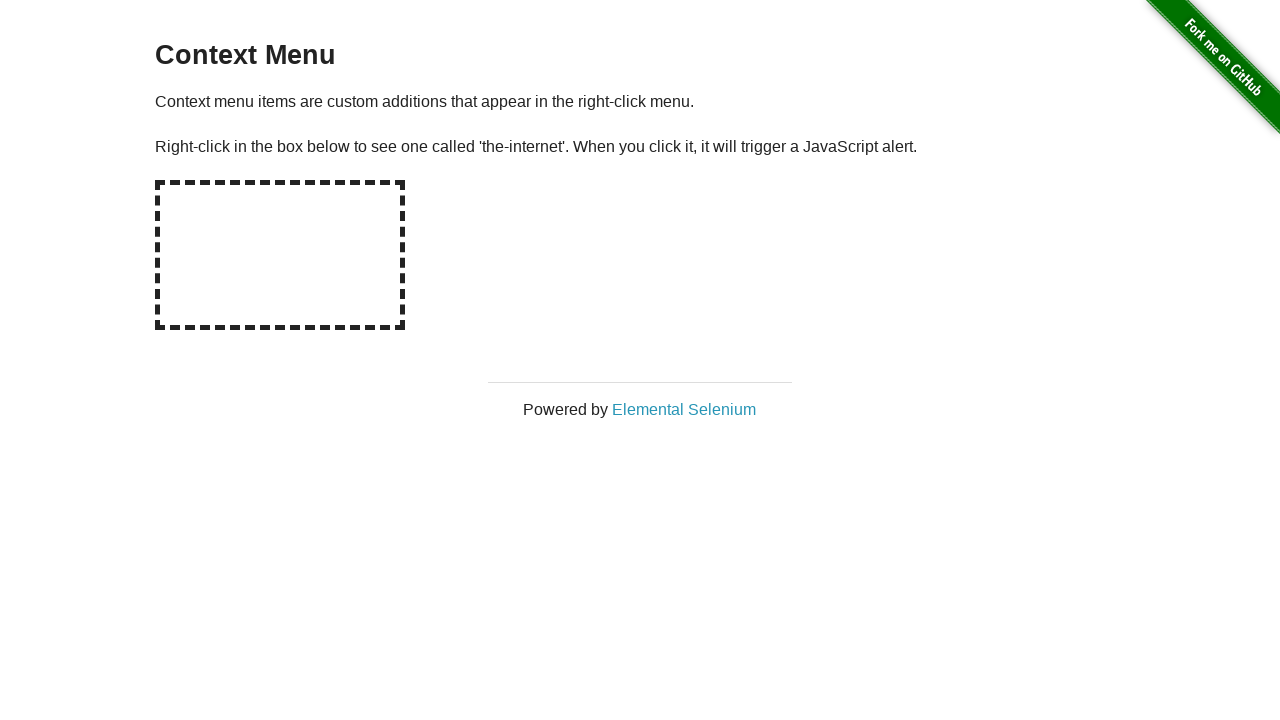

Verified h1 contains 'Elemental Selenium'
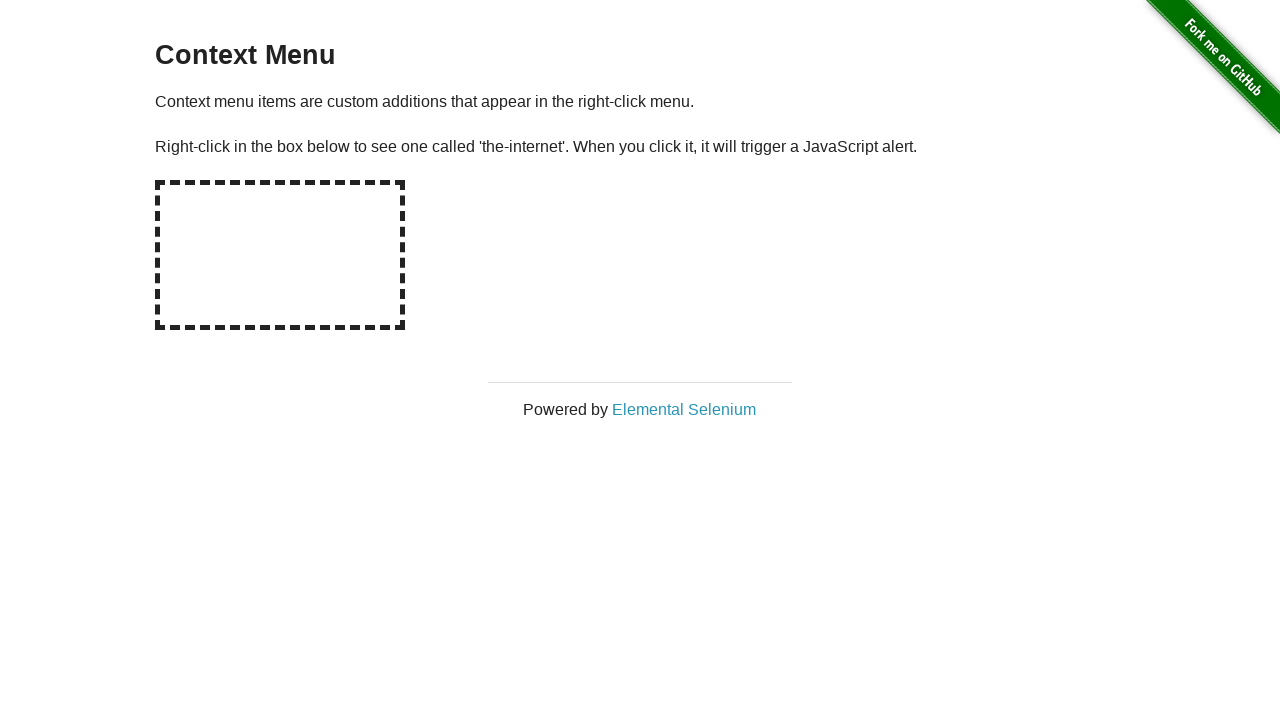

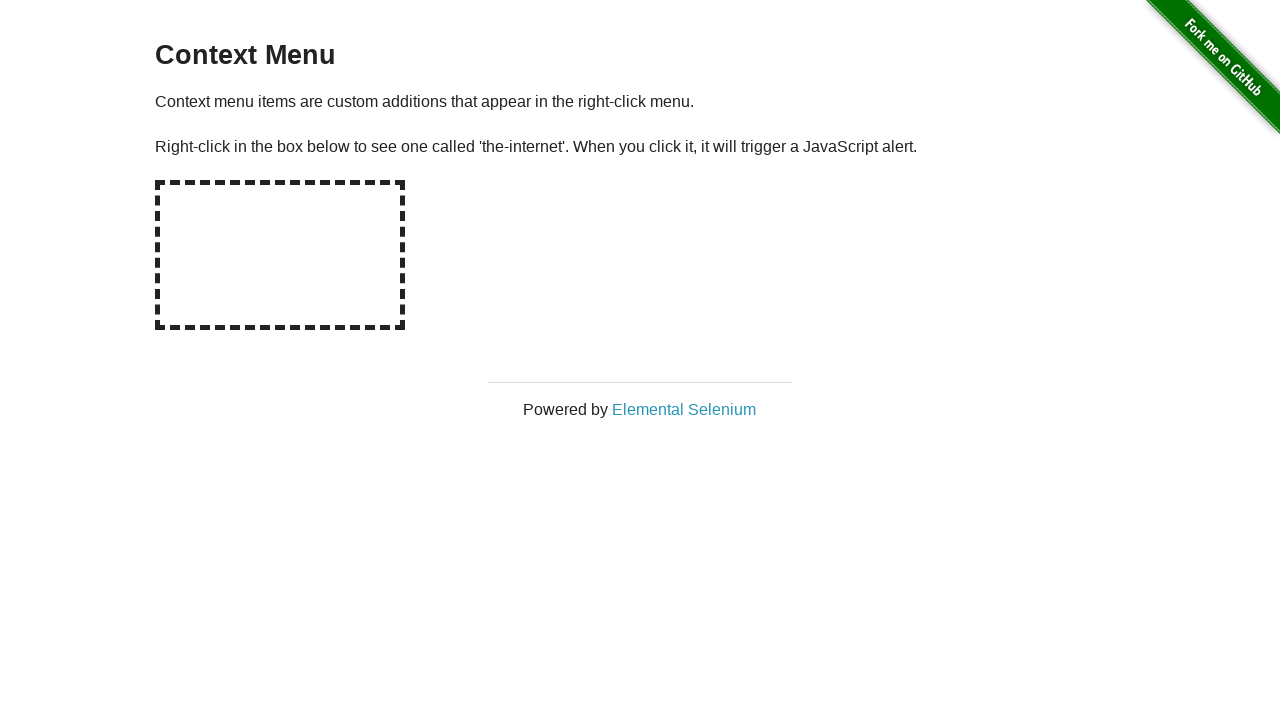